Tests the User Inyerface game page by waiting for a cookies div element to appear and verifying its CSS properties including background color and dimensions.

Starting URL: https://userinyerface.com/game.html

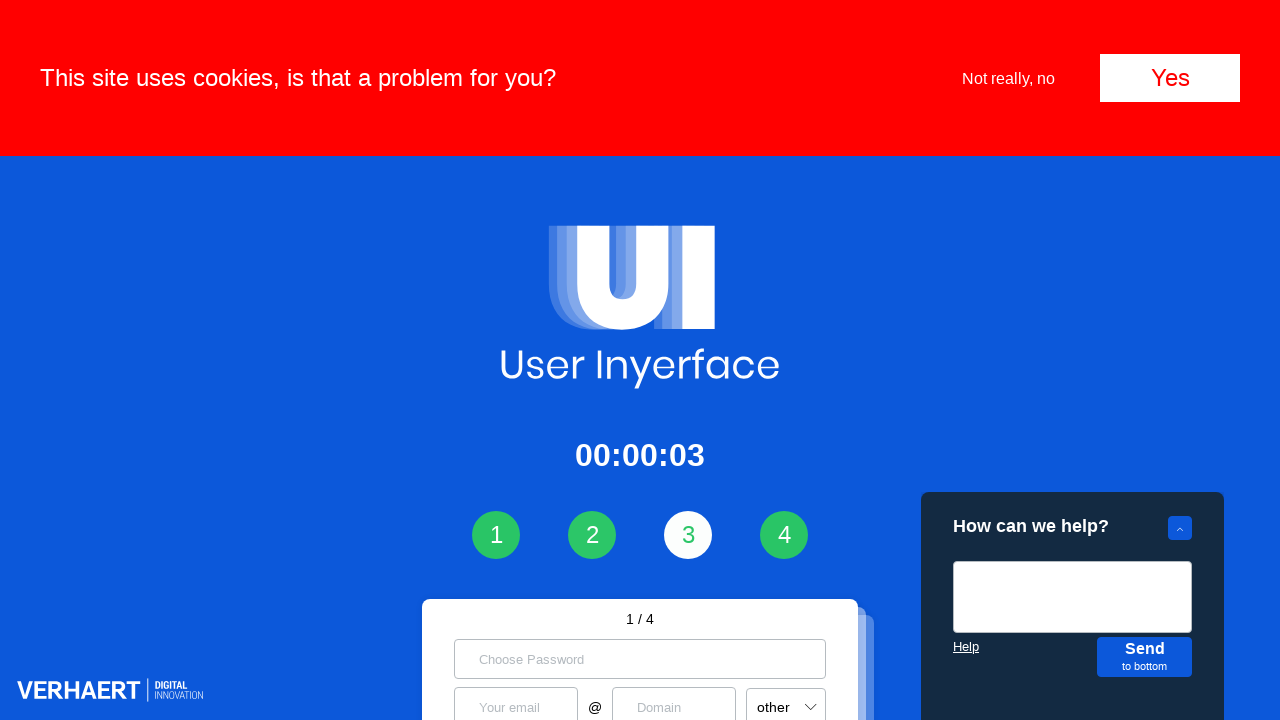

Waited for cookies div element to appear and become visible
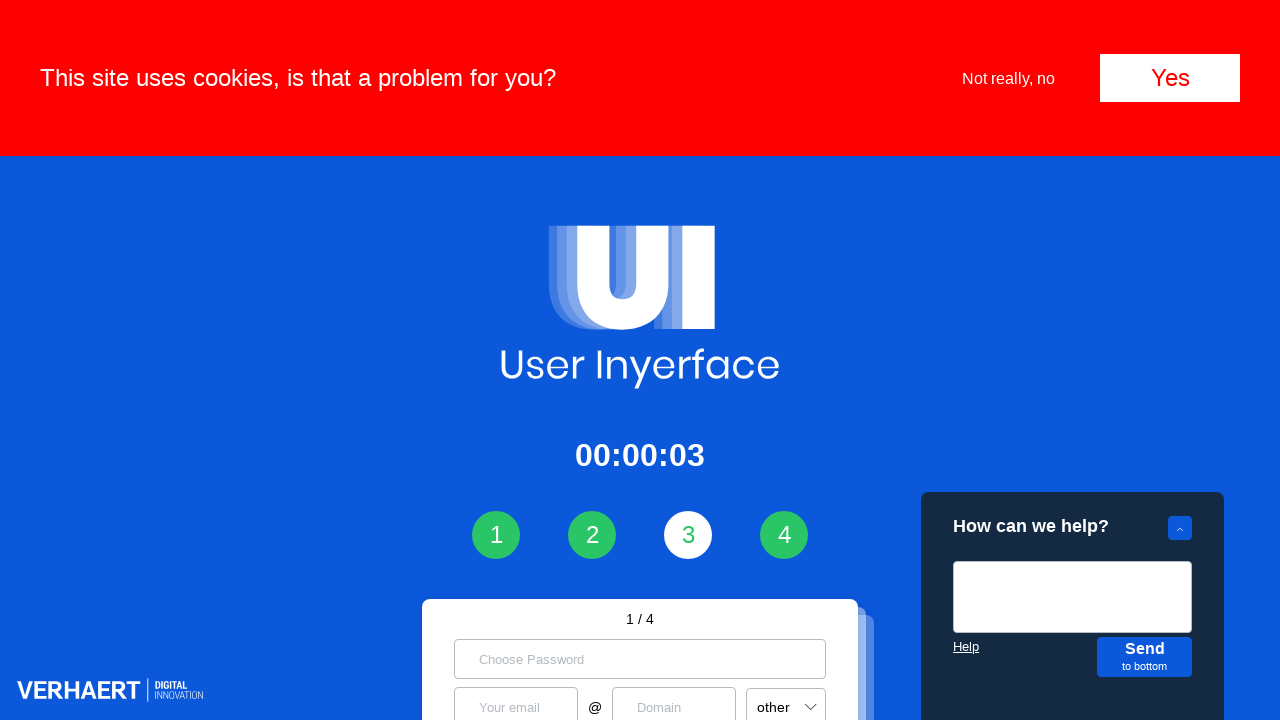

Retrieved computed background color of cookies div
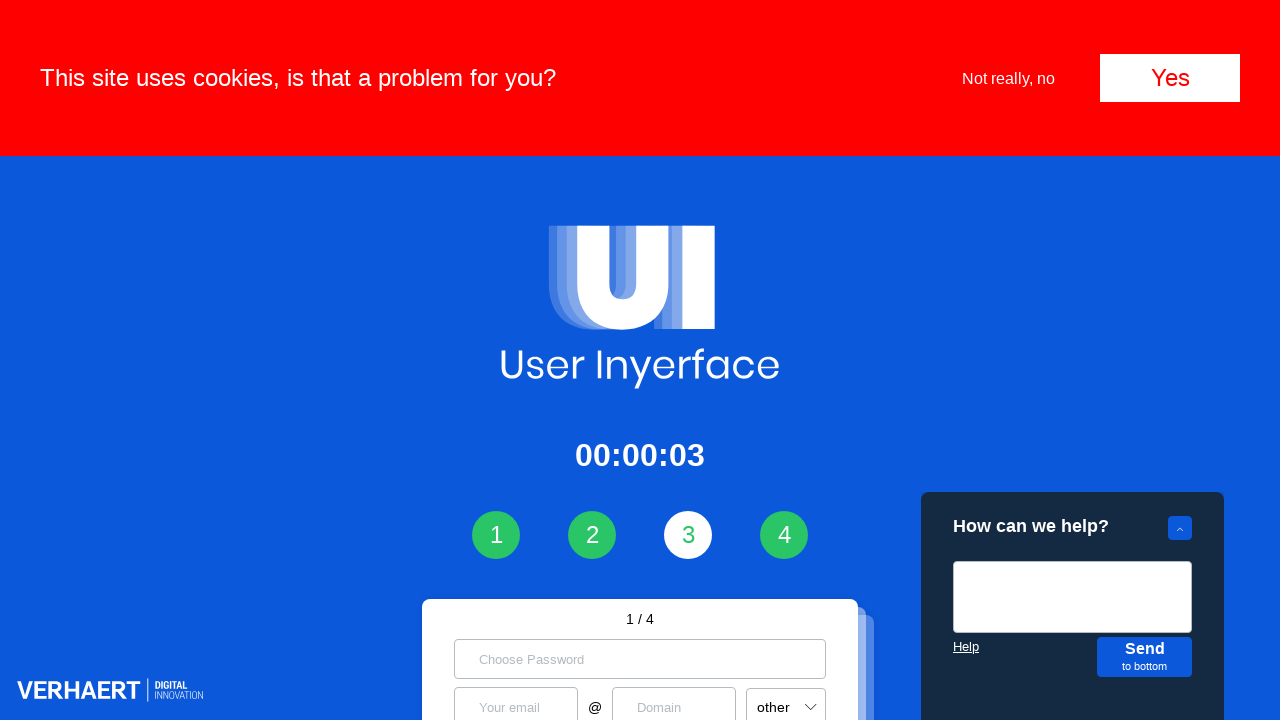

Retrieved bounding box dimensions of cookies div
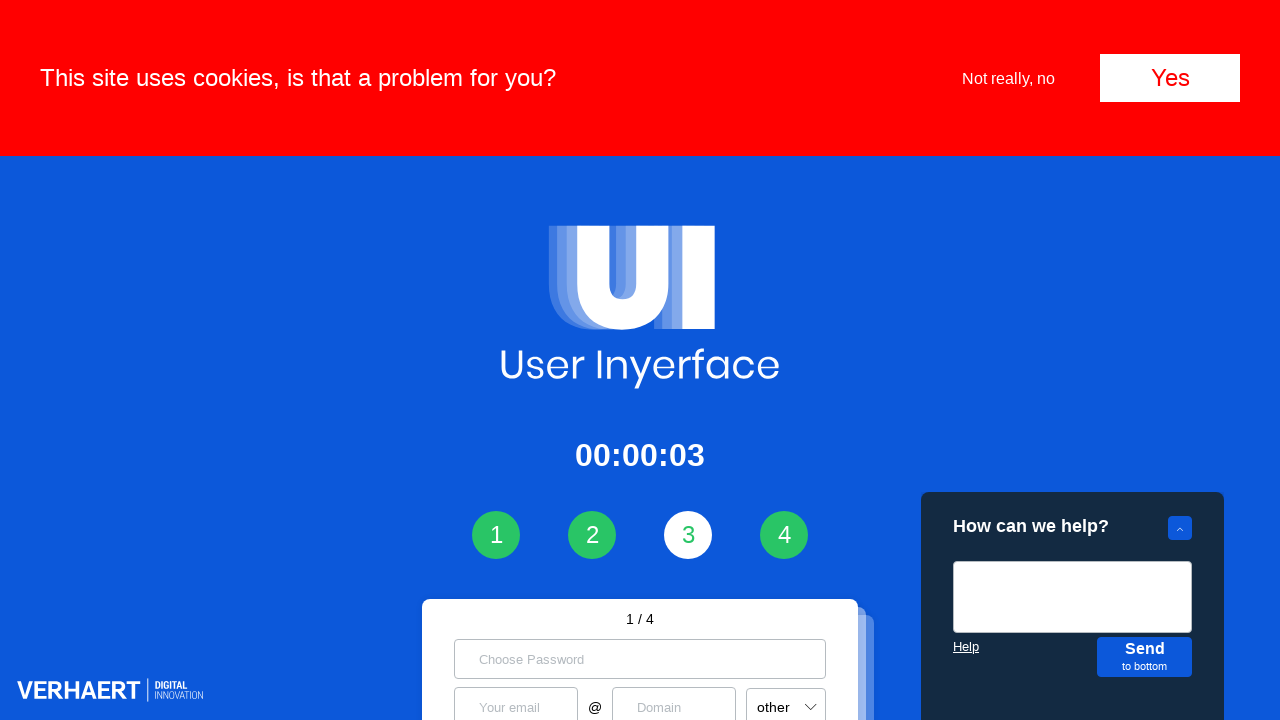

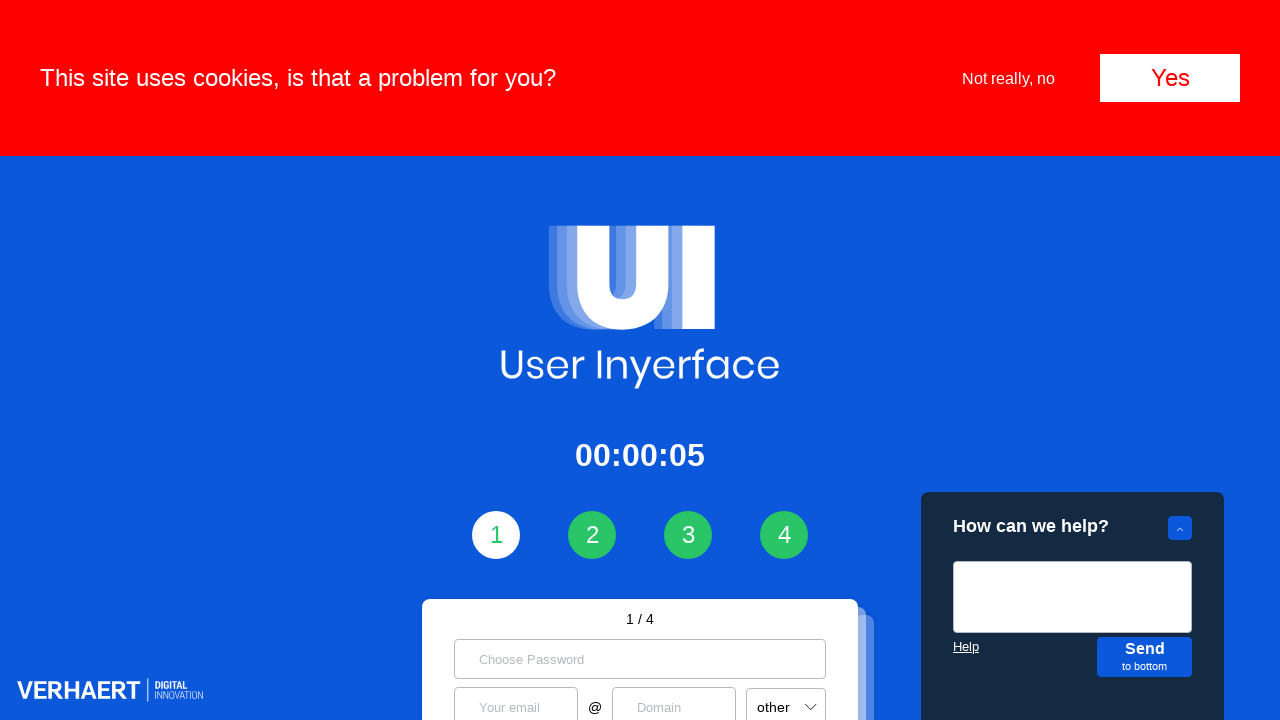